Tests a jQuery UI hierarchical menu by hovering over menu items to reveal submenus and clicking on a download option (Excel file)

Starting URL: https://the-internet.herokuapp.com/jqueryui/menu#

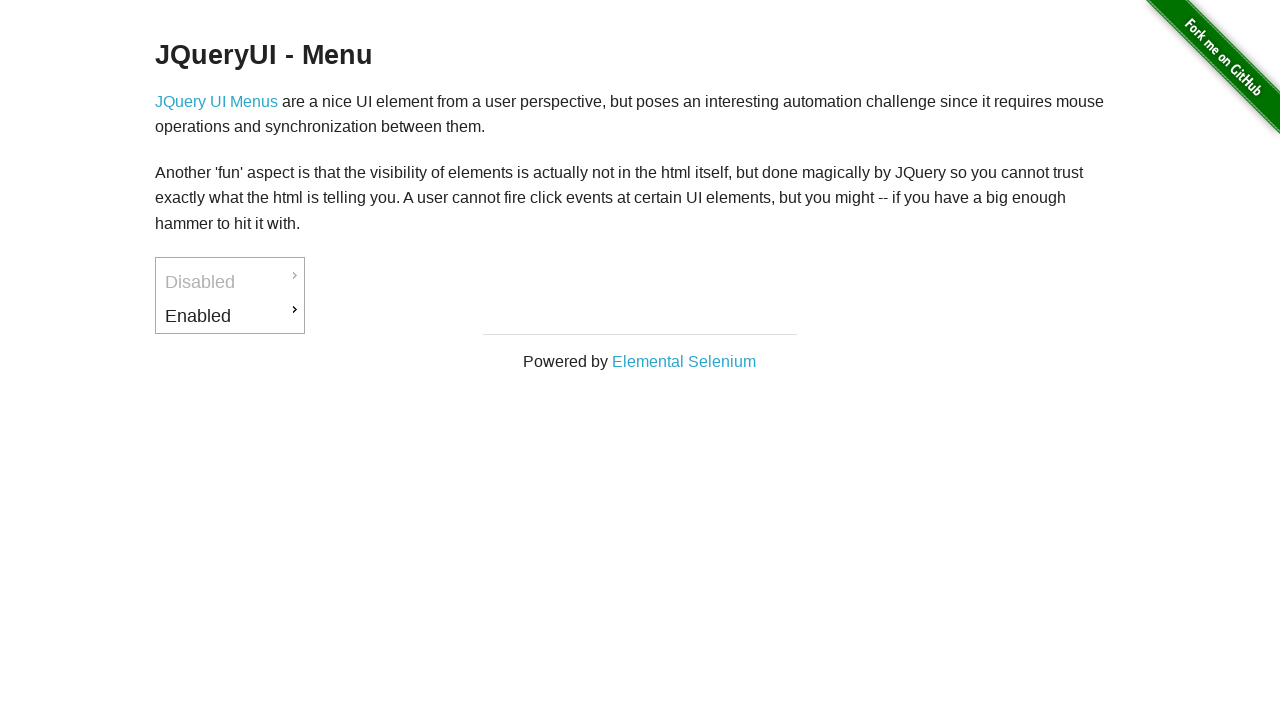

Hovered over 'Enabled' menu item to reveal submenu at (230, 316) on a:text('Enabled')
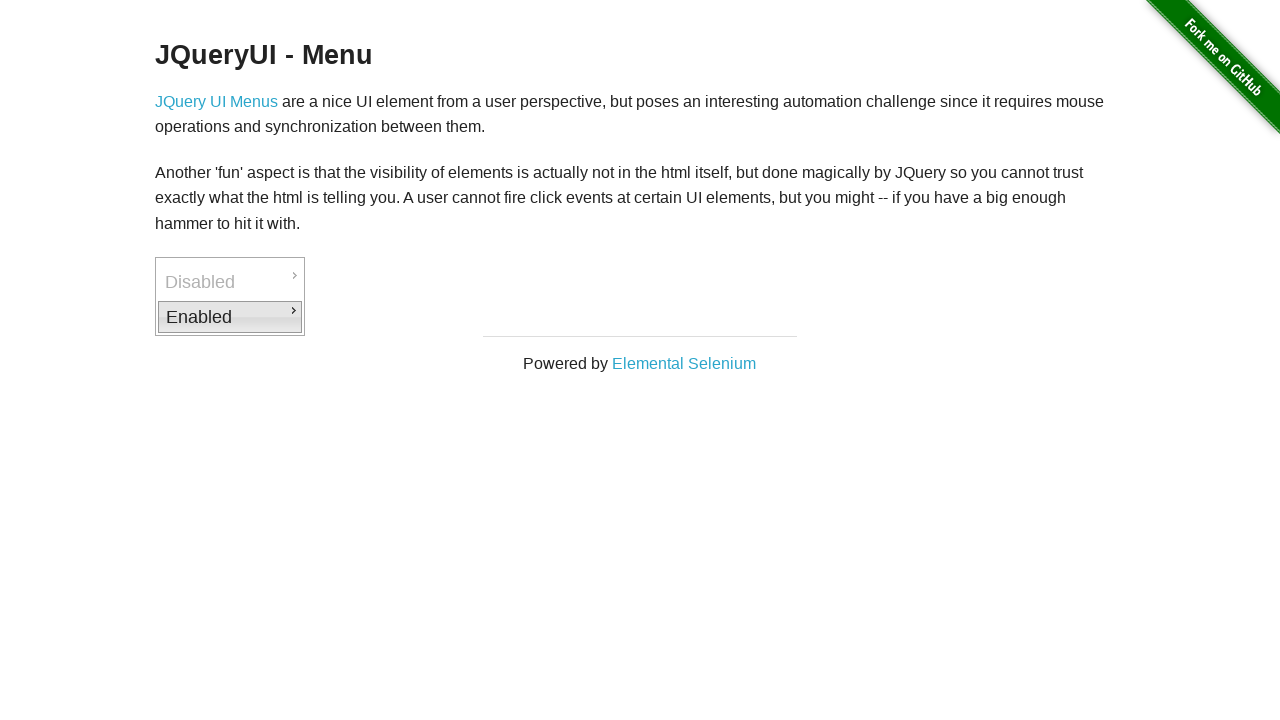

Hovered over 'Downloads' submenu item to reveal download options at (376, 319) on a:text('Downloads')
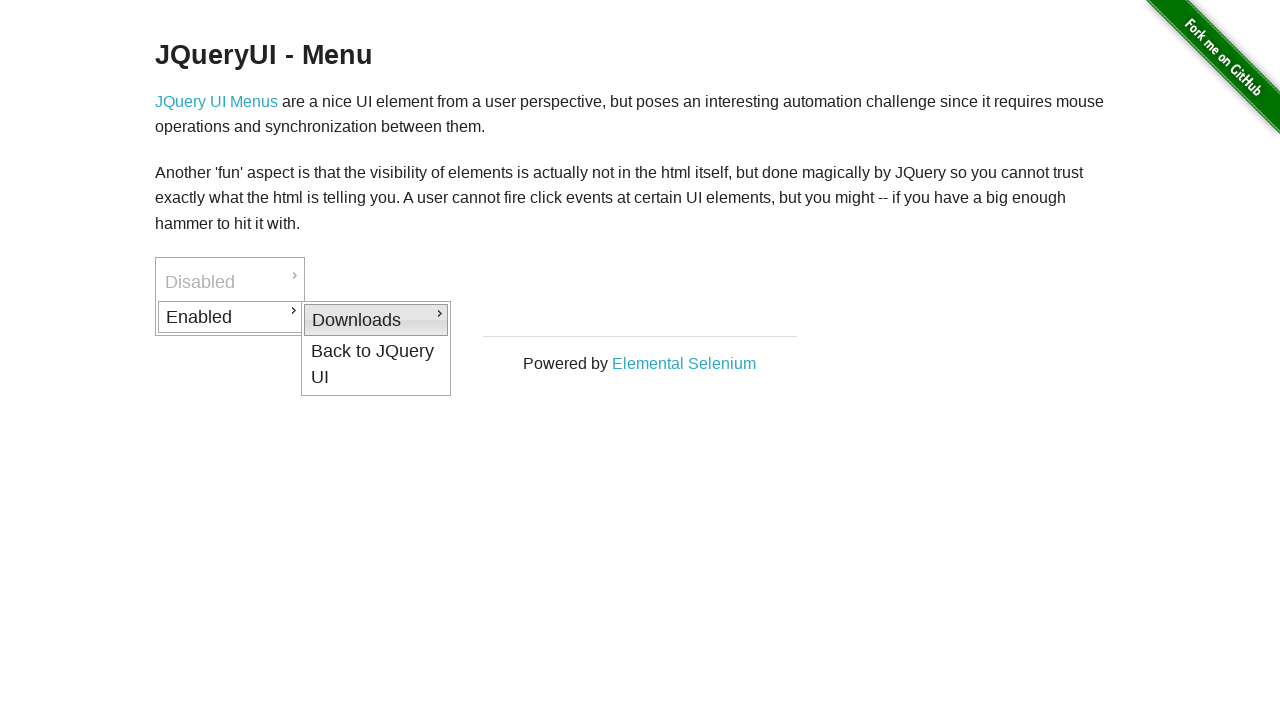

Clicked on Excel download option at (522, 383) on a:text('Excel')
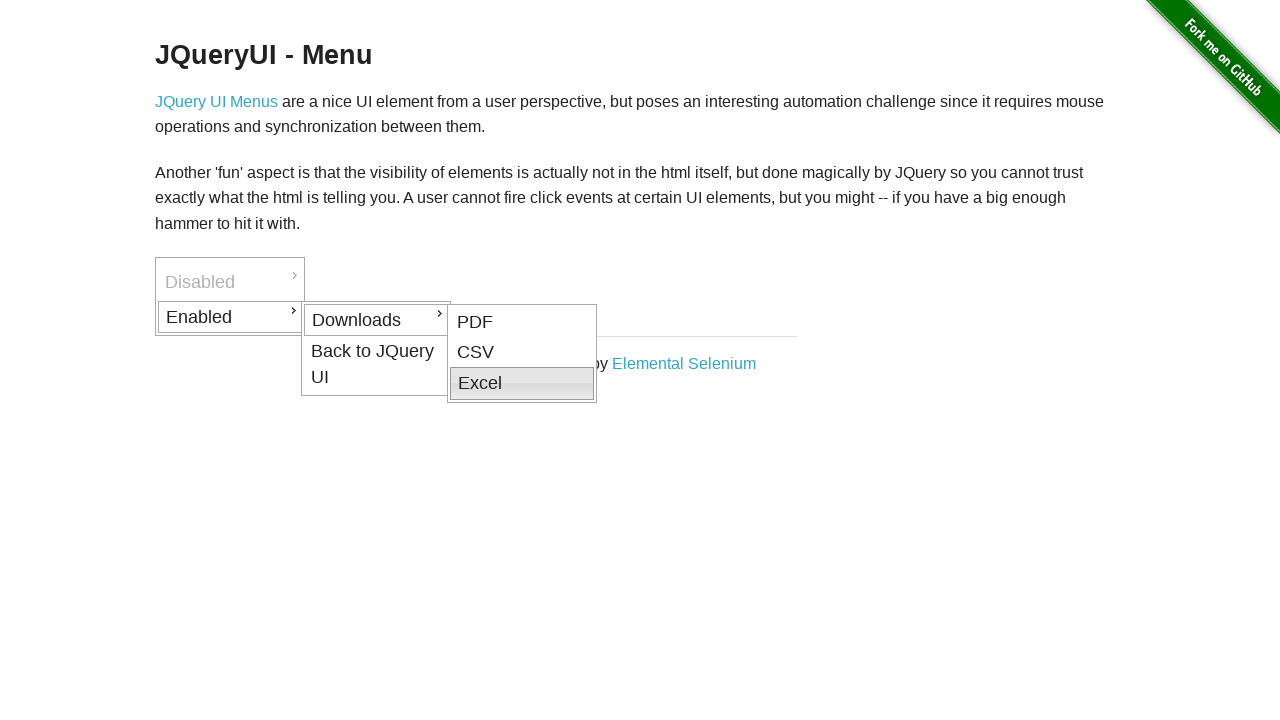

Waited 1 second for download to initiate
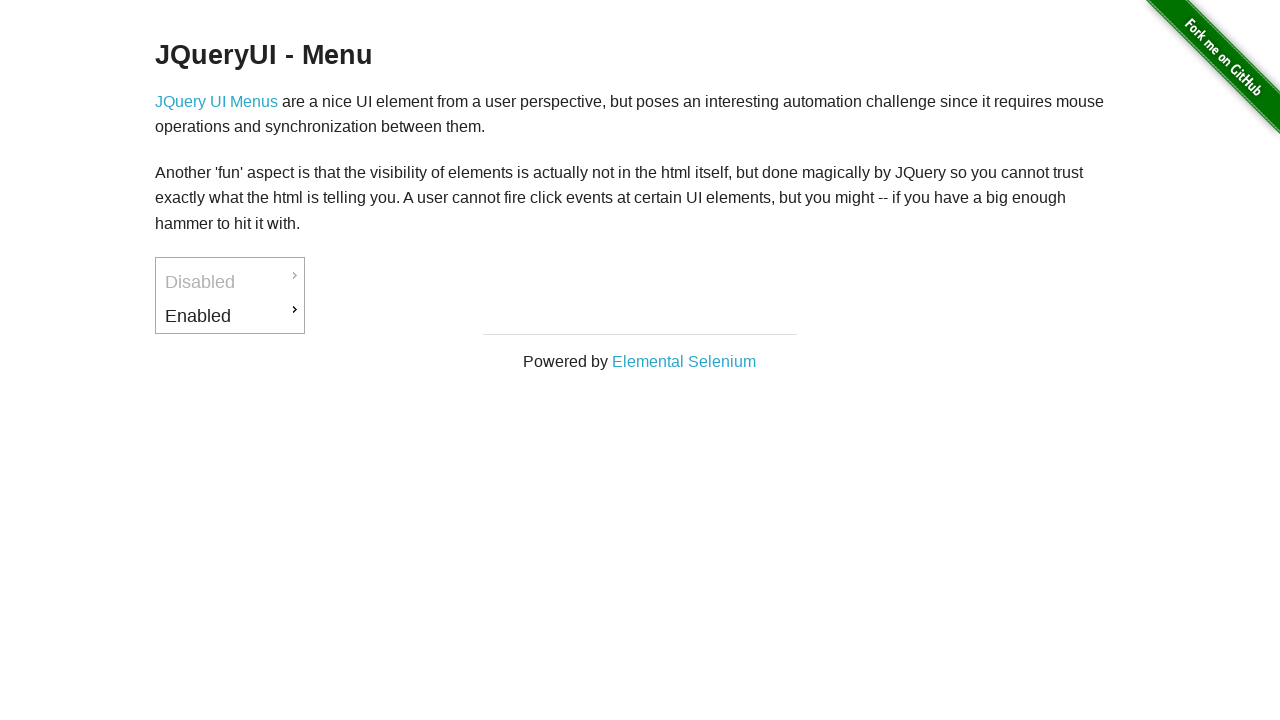

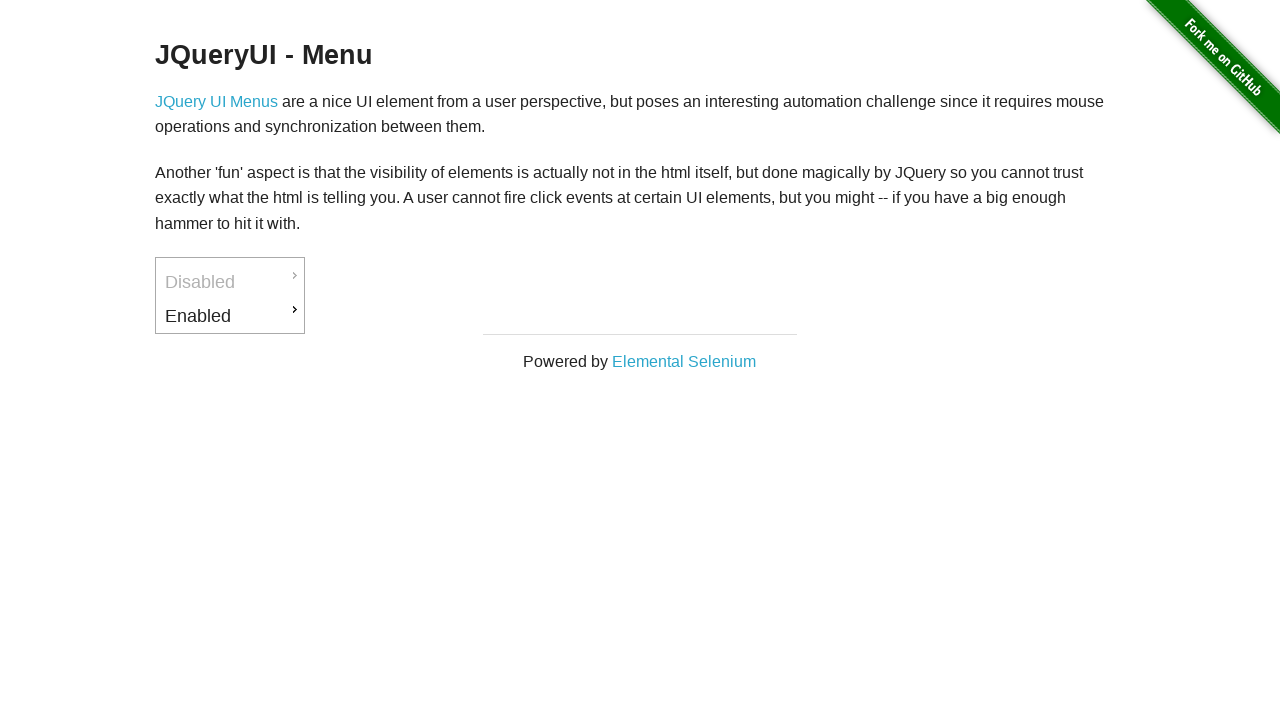